Tests validation when user selects conflicting food options (vegetarian with meat), expecting an alert

Starting URL: https://wcaquino.me/selenium/componentes.html

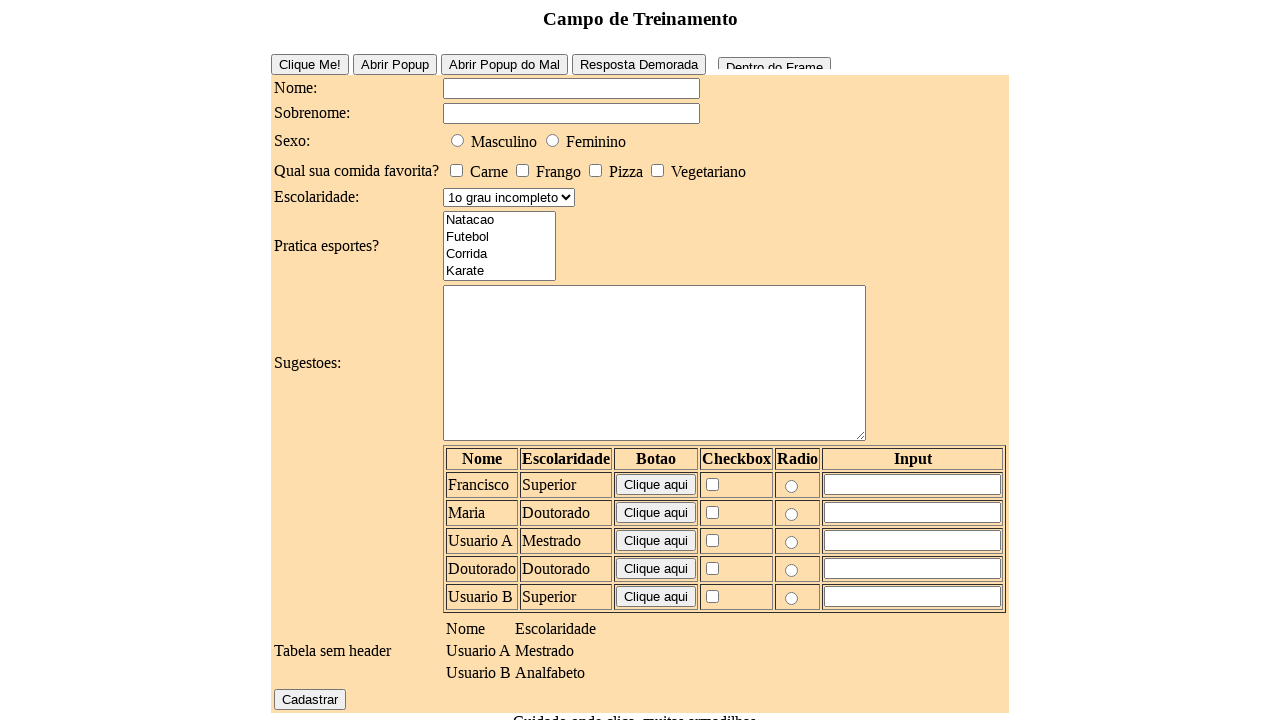

Navigated to componentes.html page
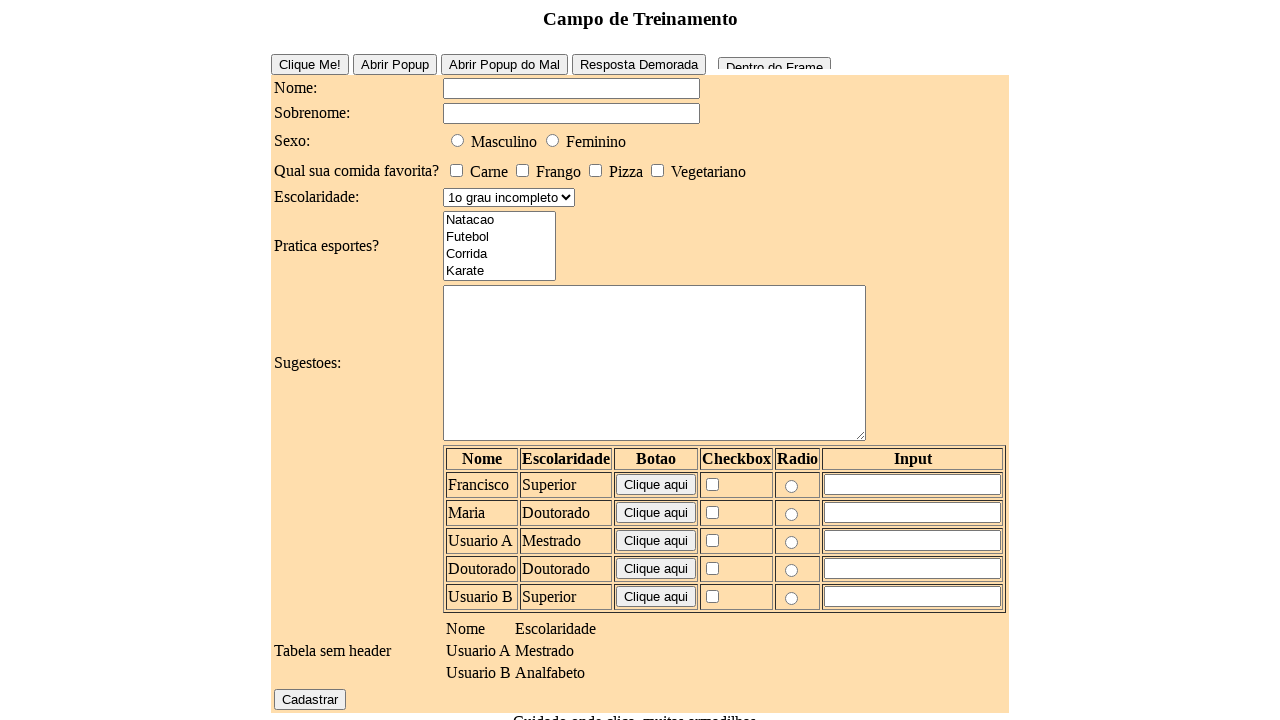

Configured dialog handler to accept alerts
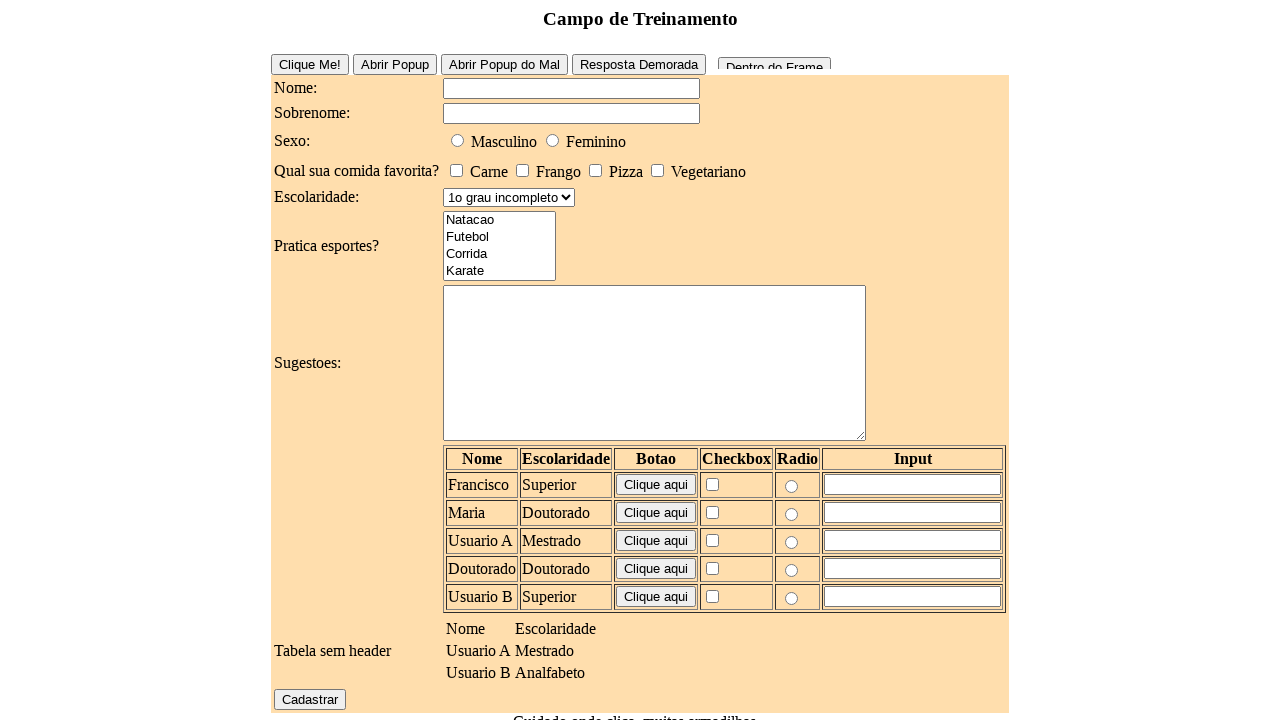

Filled name field with 'Nome qualquer' on [id='elementosForm:nome']
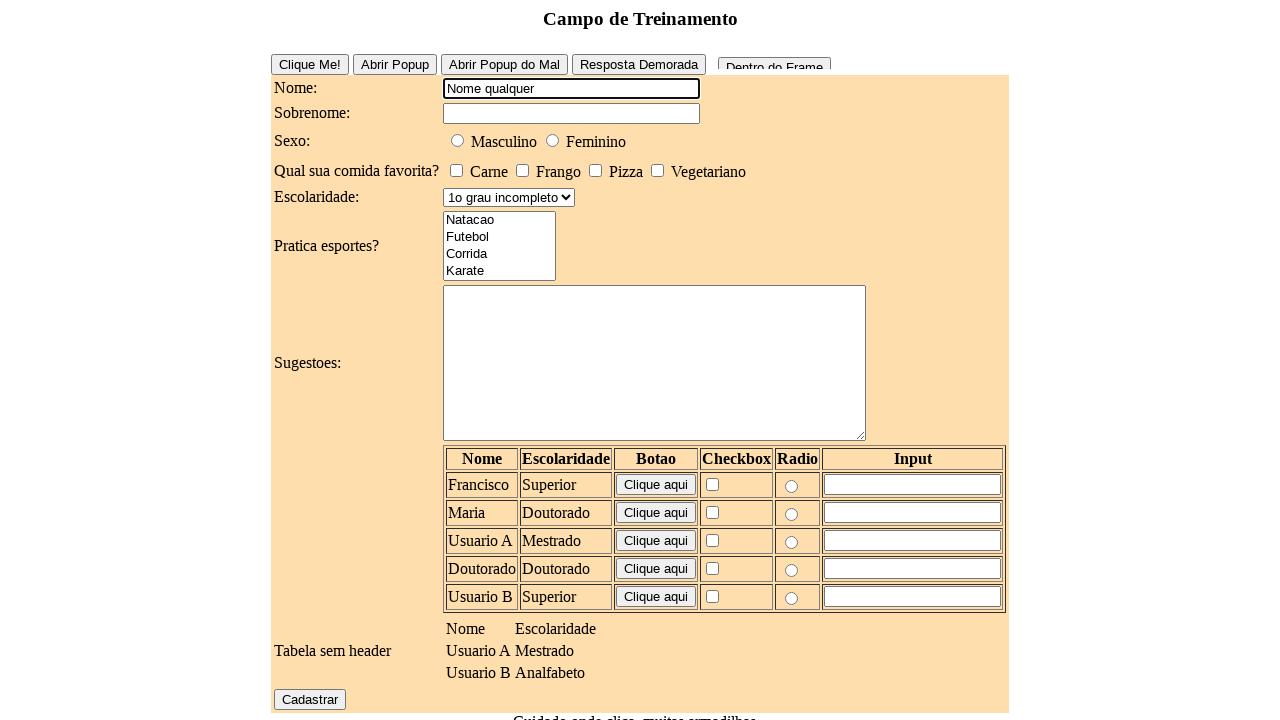

Filled surname field with 'Sobrenome qualquer' on [id='elementosForm:sobrenome']
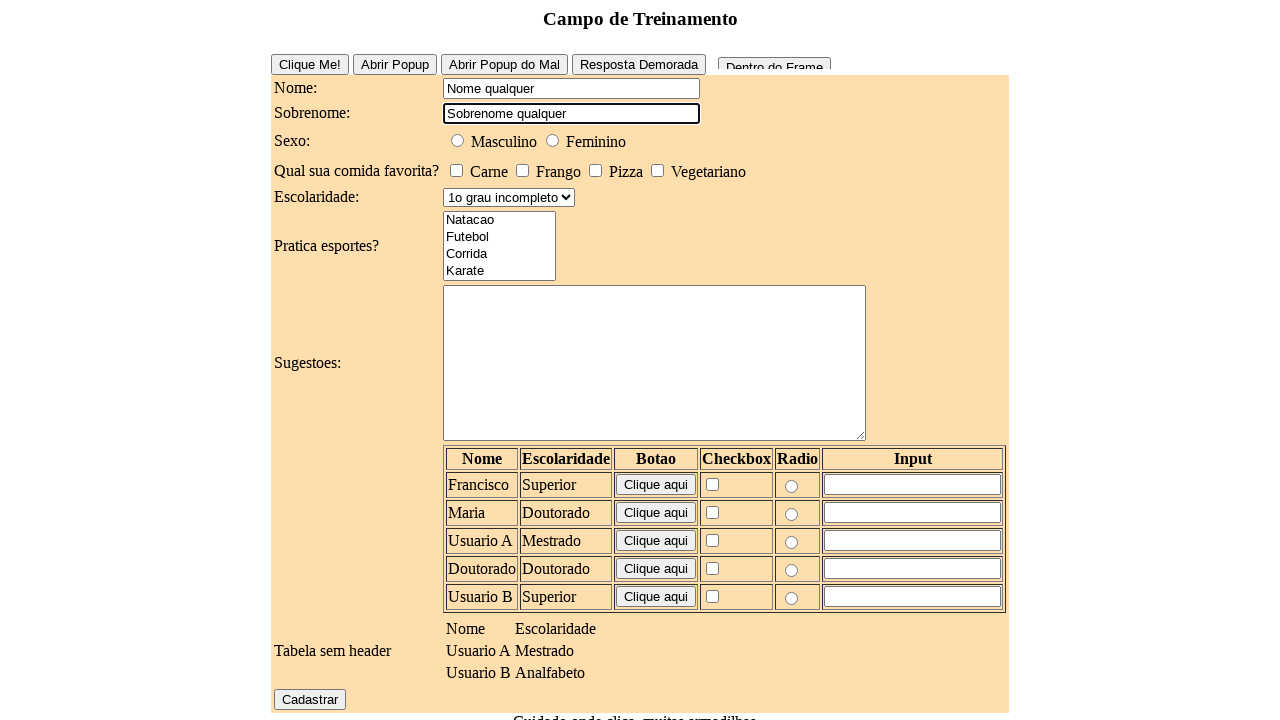

Selected female gender option at (552, 140) on [id='elementosForm:sexo:1']
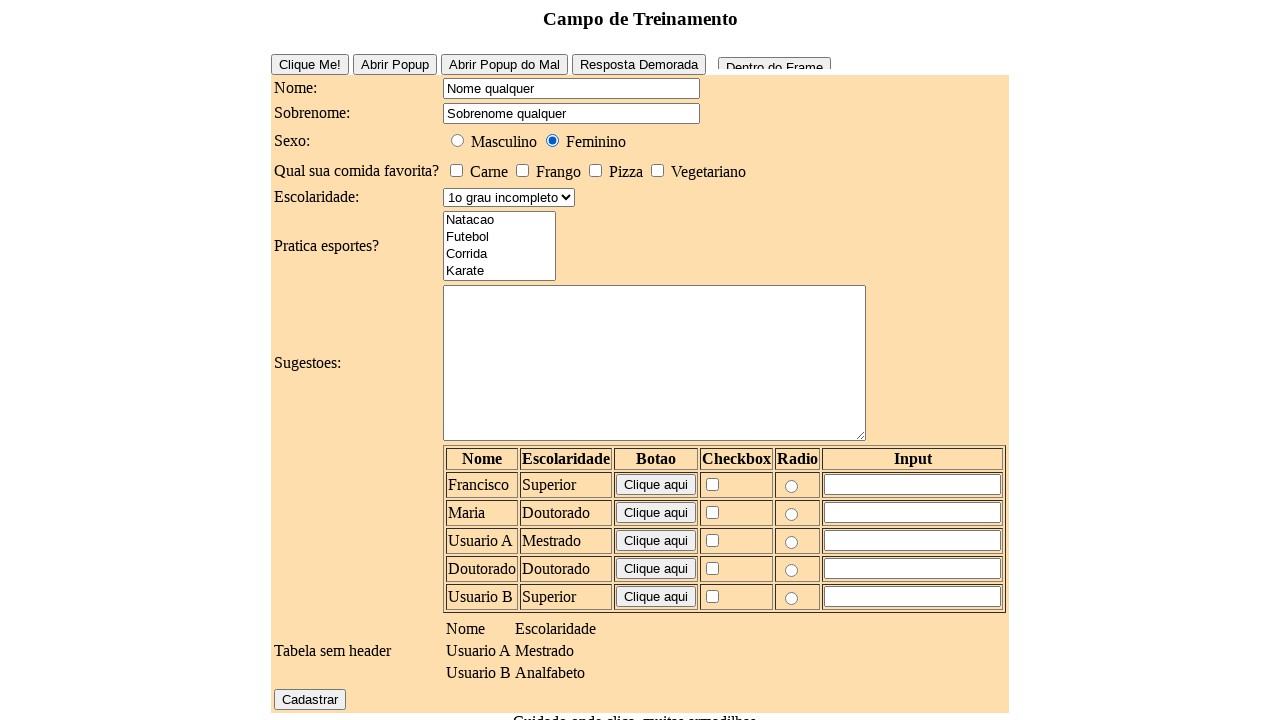

Selected first food option (Carne/Meat) at (456, 170) on [id='elementosForm:comidaFavorita:0']
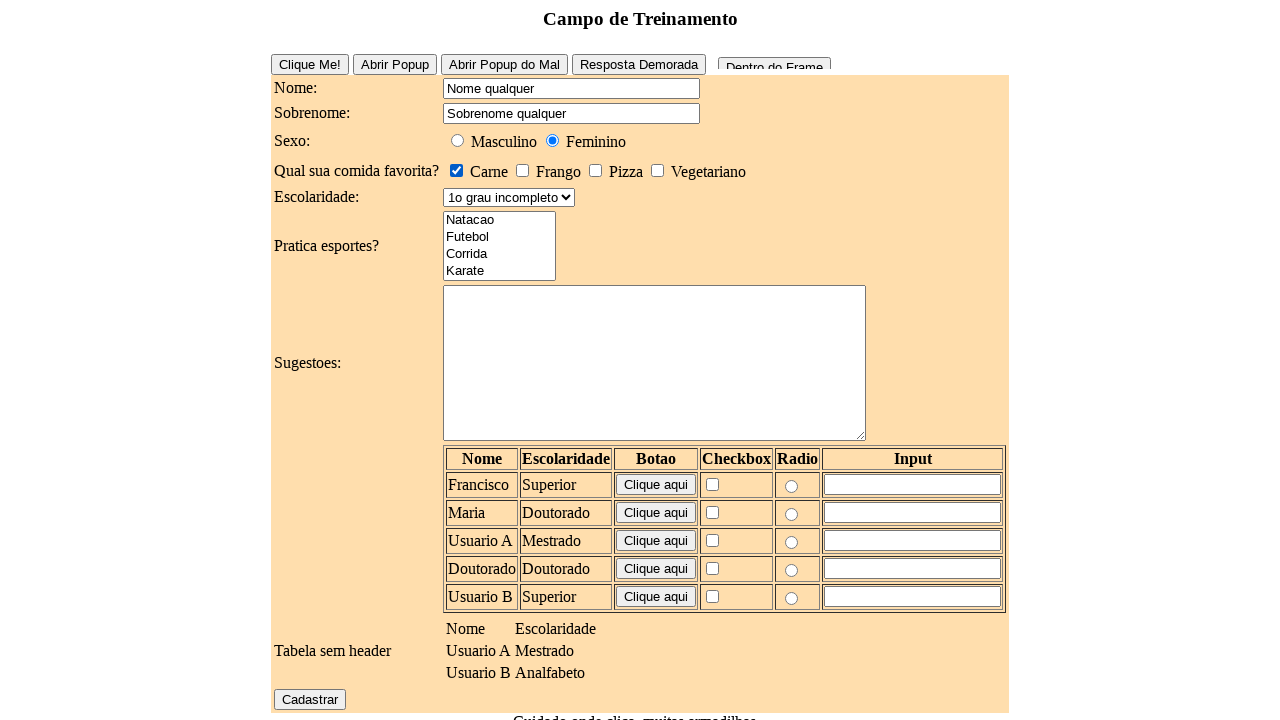

Selected fourth food option (Vegetariano/Vegetarian) - conflicting with meat selection at (658, 170) on [id='elementosForm:comidaFavorita:3']
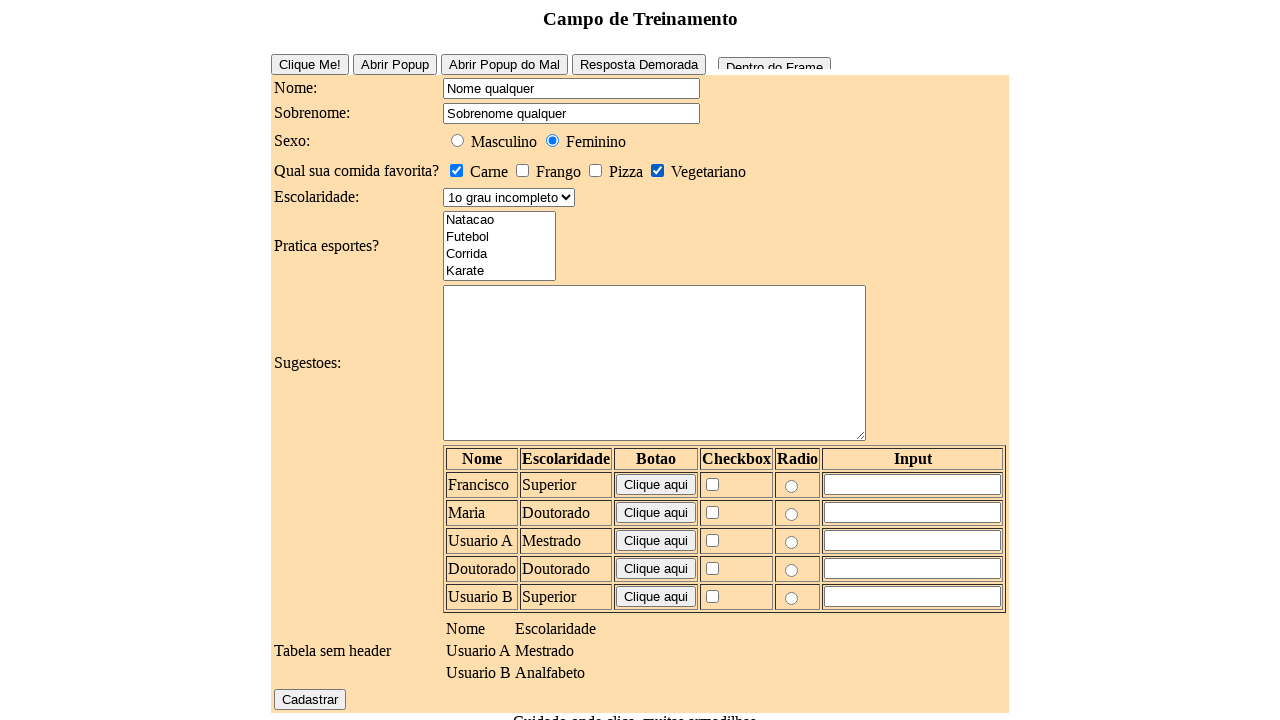

Clicked register button, expecting validation alert for conflicting food options at (310, 699) on [id='elementosForm:cadastrar']
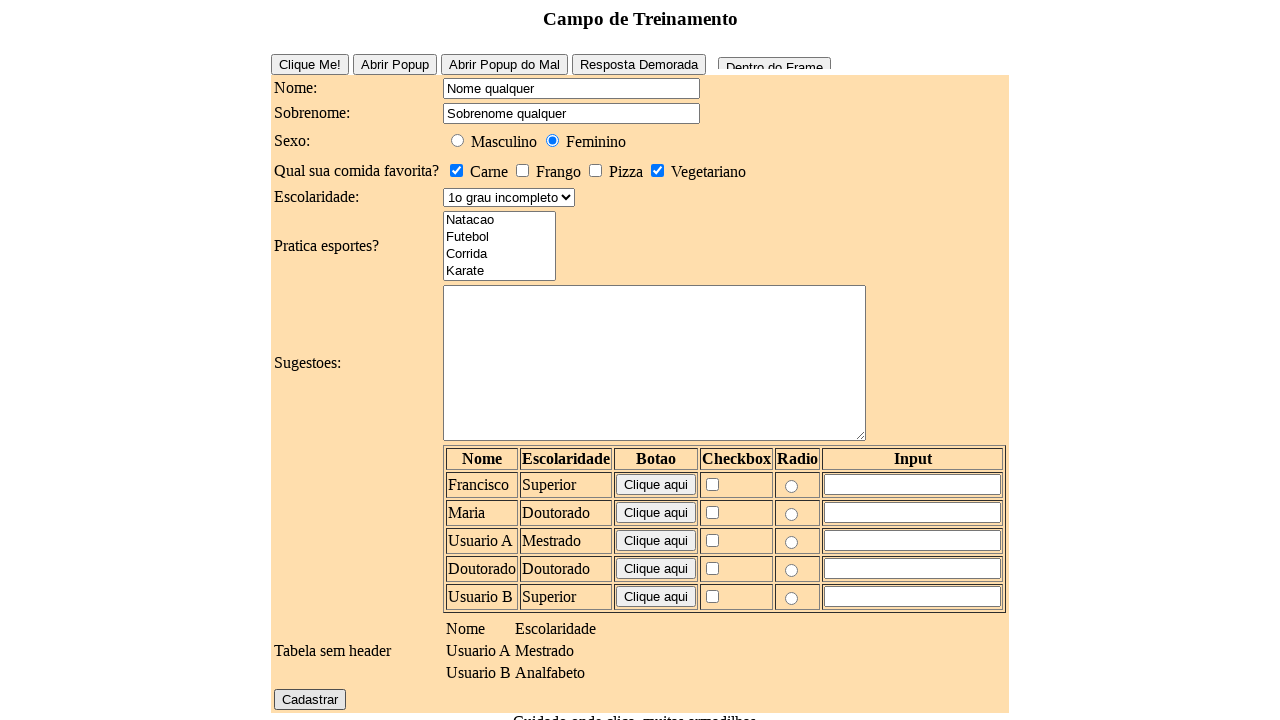

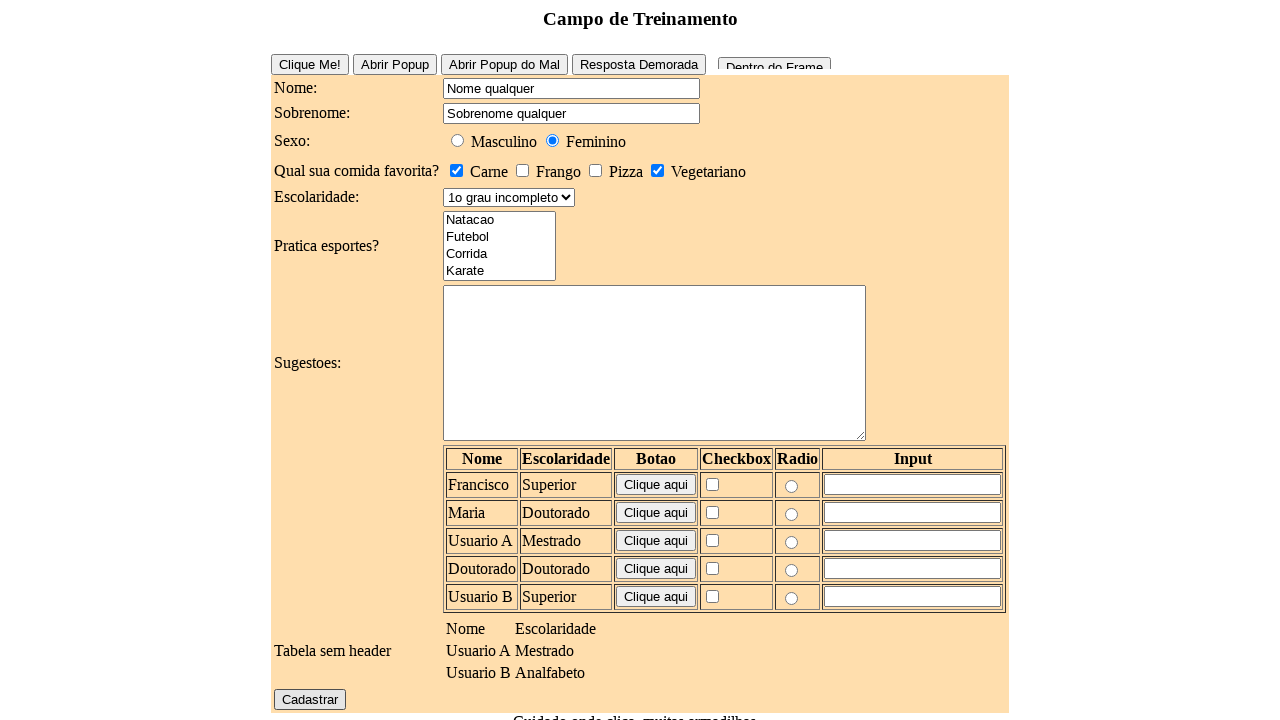